Tests React Semantic UI searchable dropdown by typing country names and selecting from filtered results.

Starting URL: https://react.semantic-ui.com/maximize/dropdown-example-search-selection/

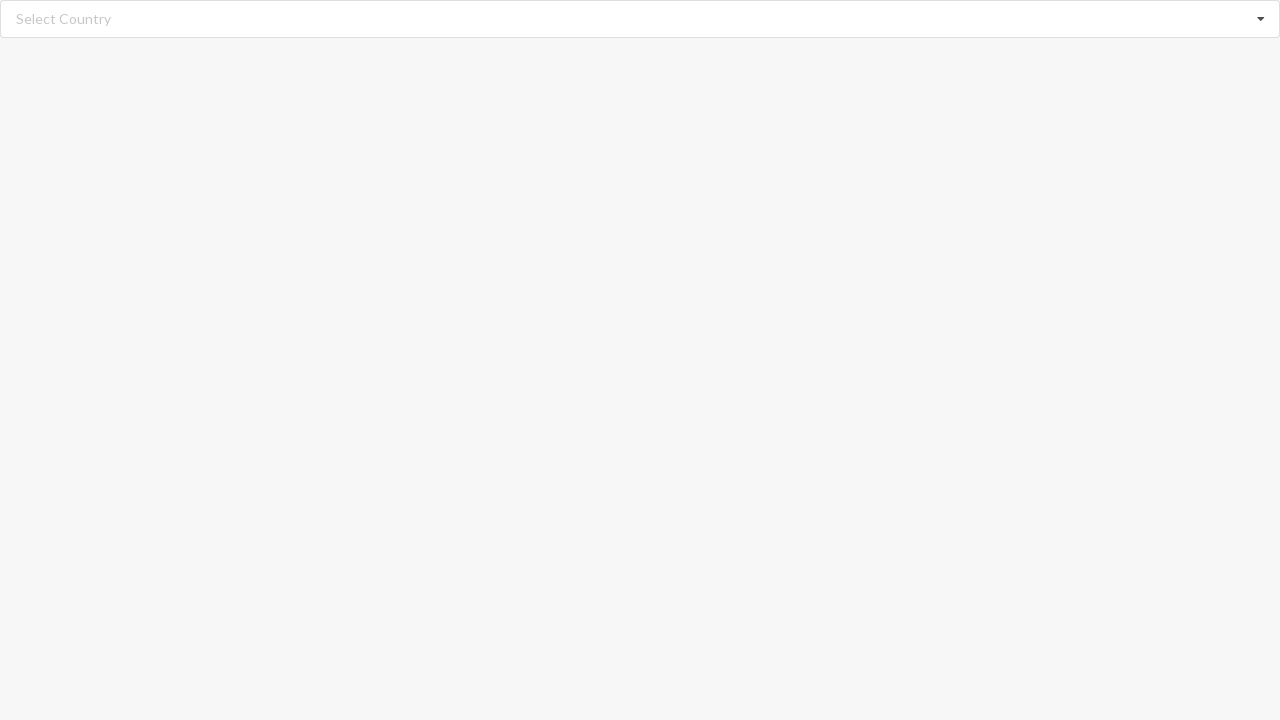

Waited for search input field to be ready
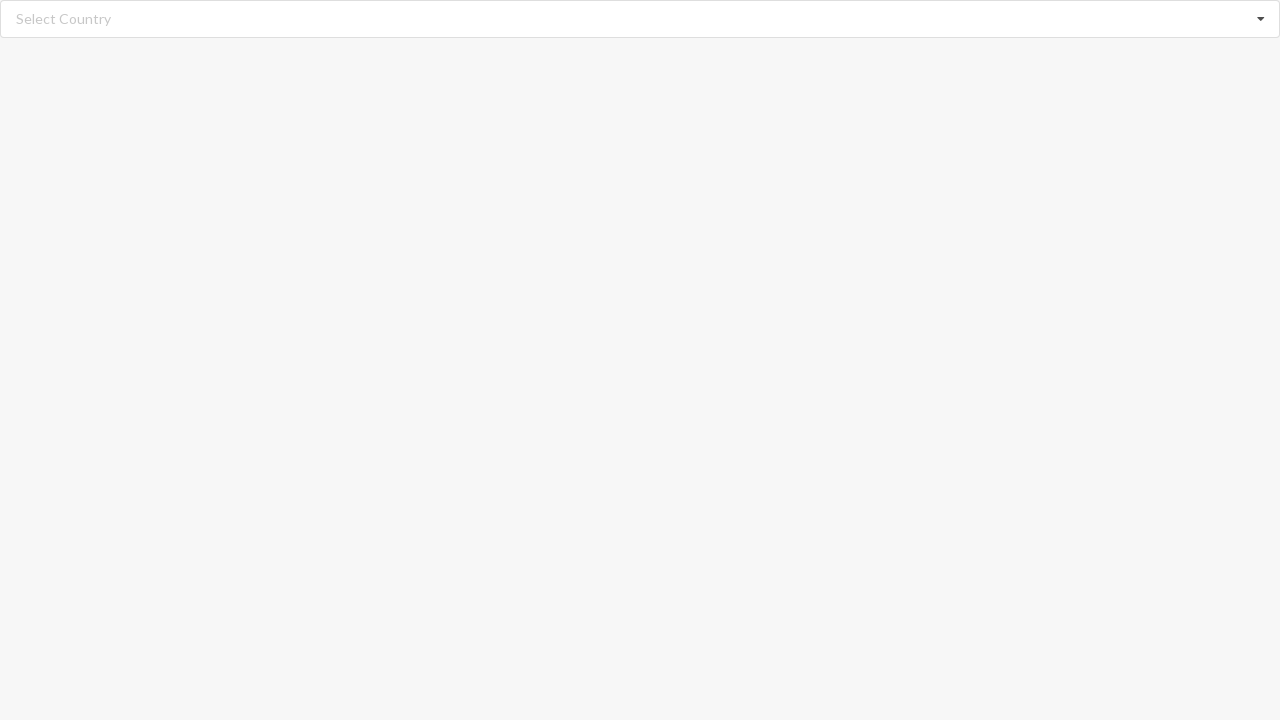

Filled search field with 'Aruba' on input.search
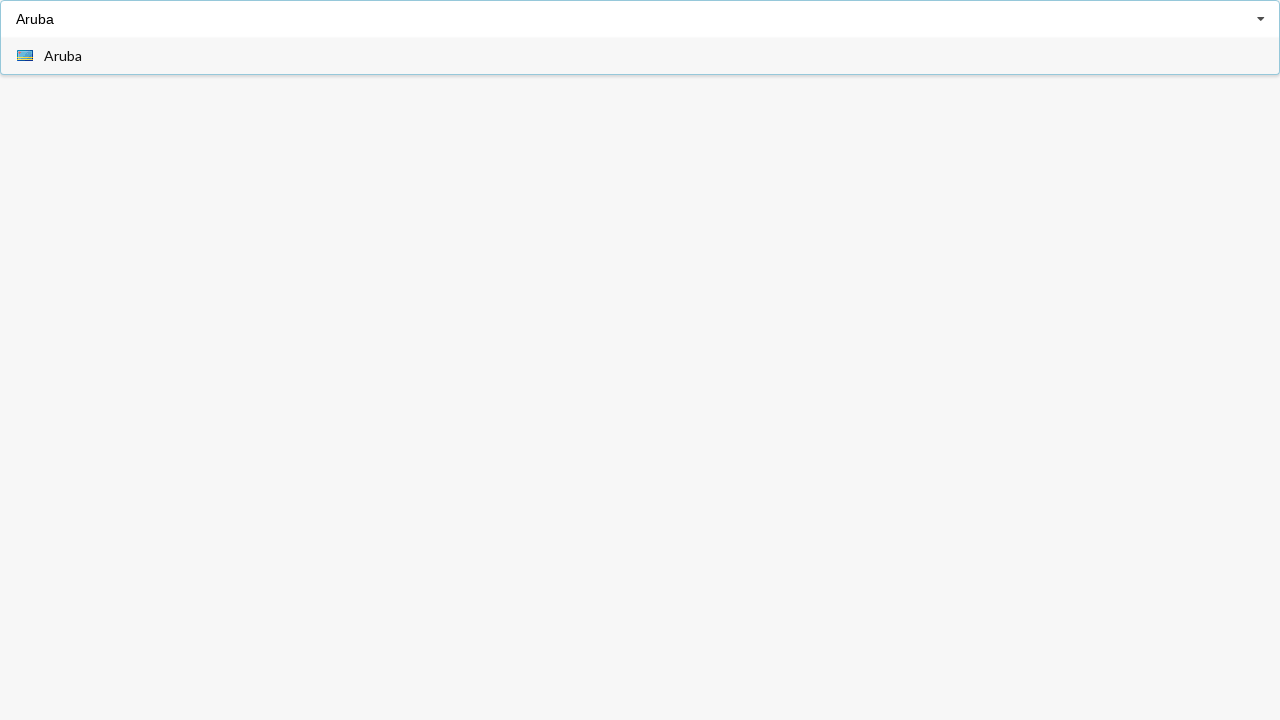

Dropdown options appeared for 'Aruba' search
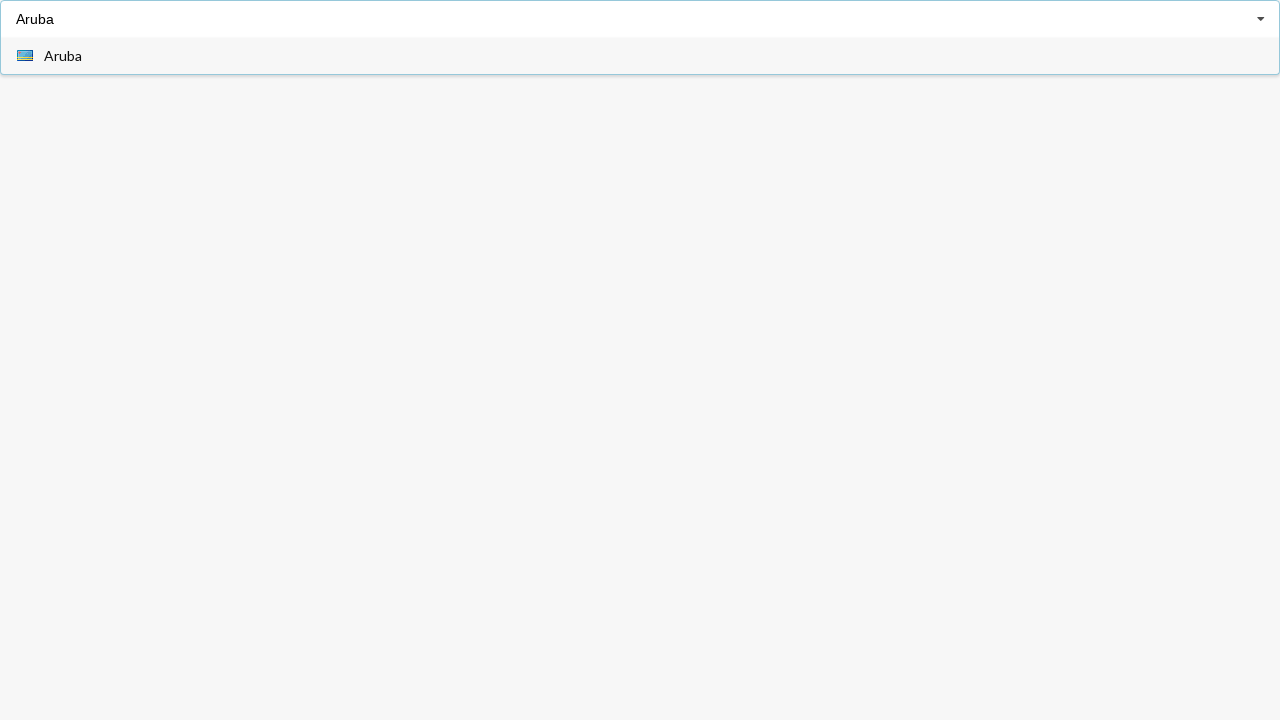

Clicked on 'Aruba' option in dropdown at (63, 56) on div[role='option'] span:has-text('Aruba')
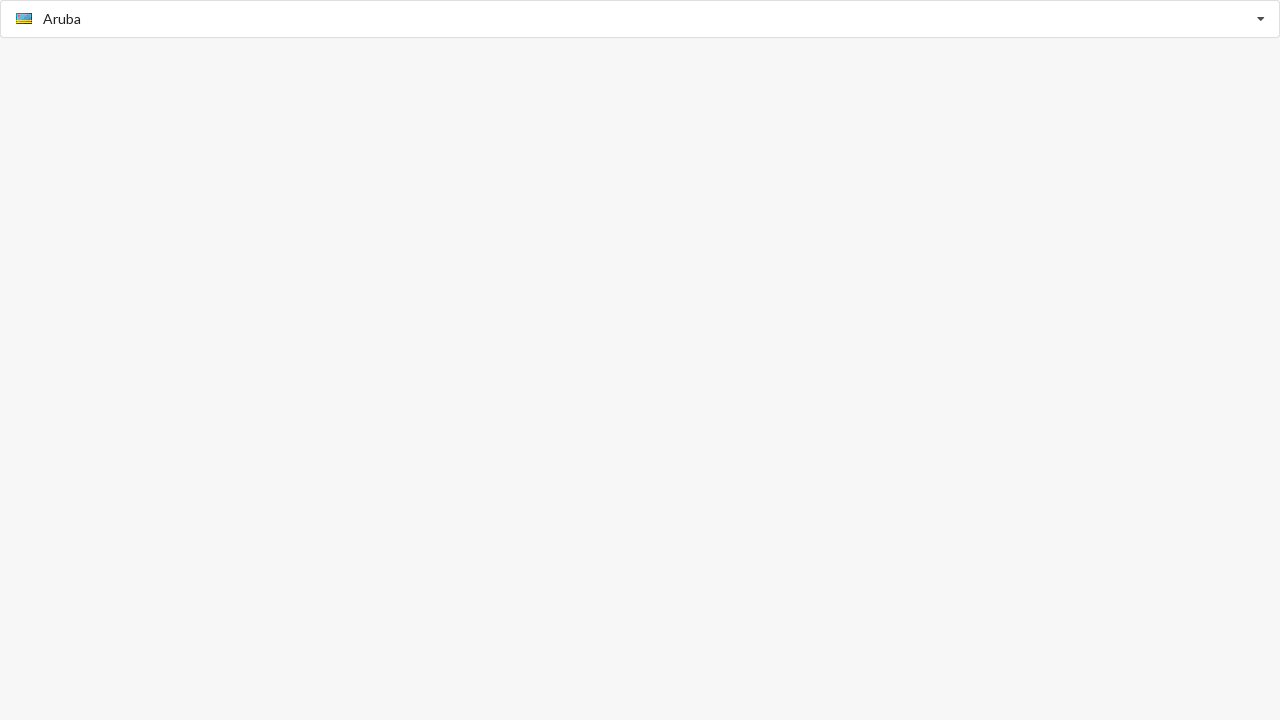

Waited 500ms for selection to process
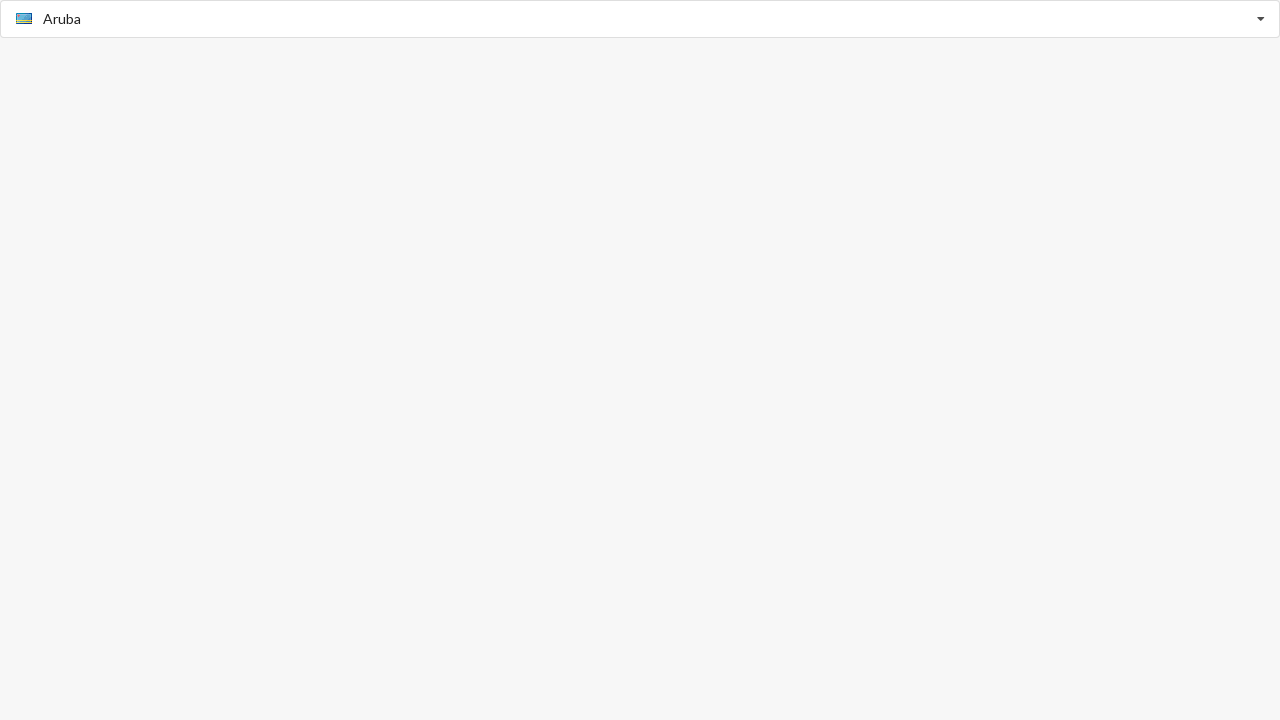

Verified 'Aruba' was selected correctly
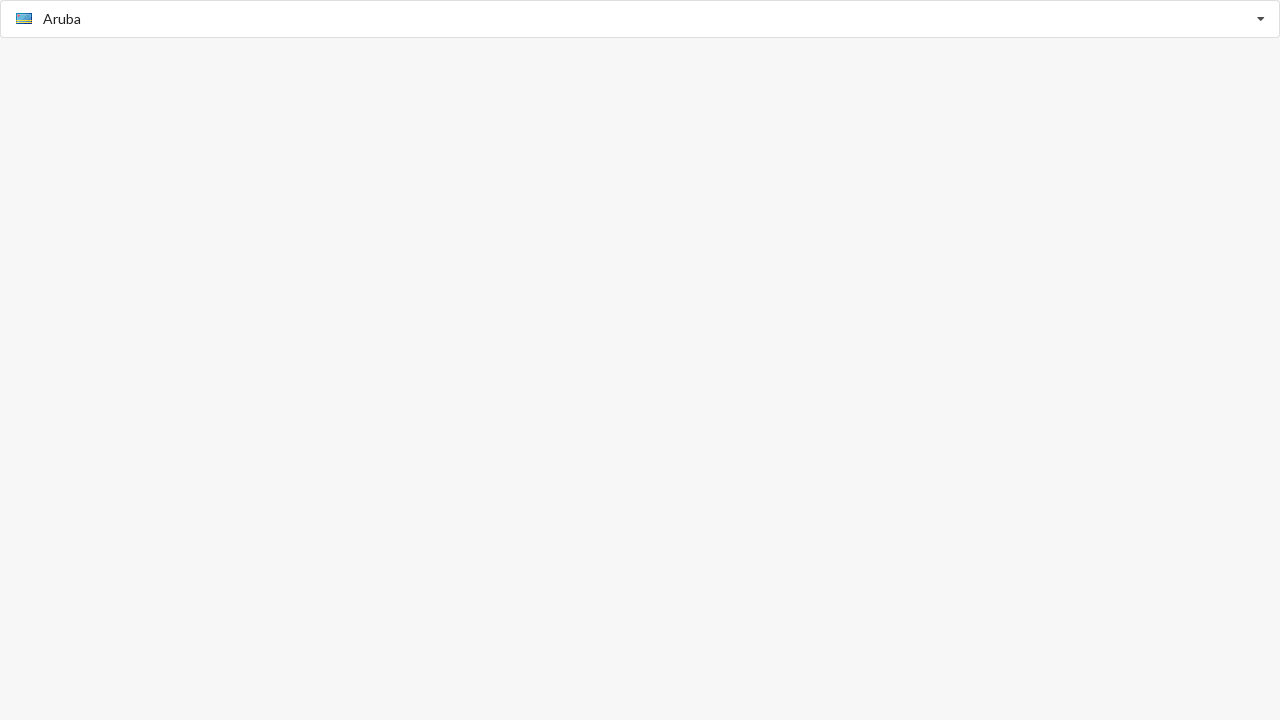

Filled search field with 'Aland Islands' on input.search
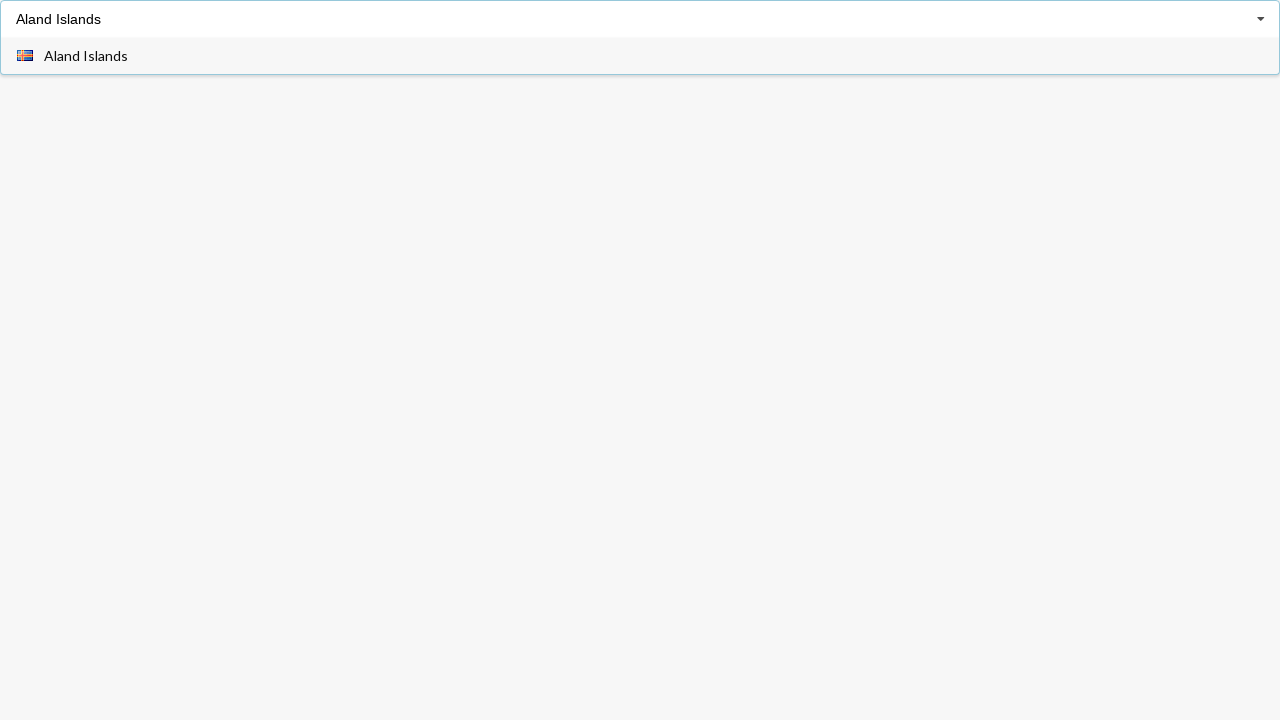

Dropdown options appeared for 'Aland Islands' search
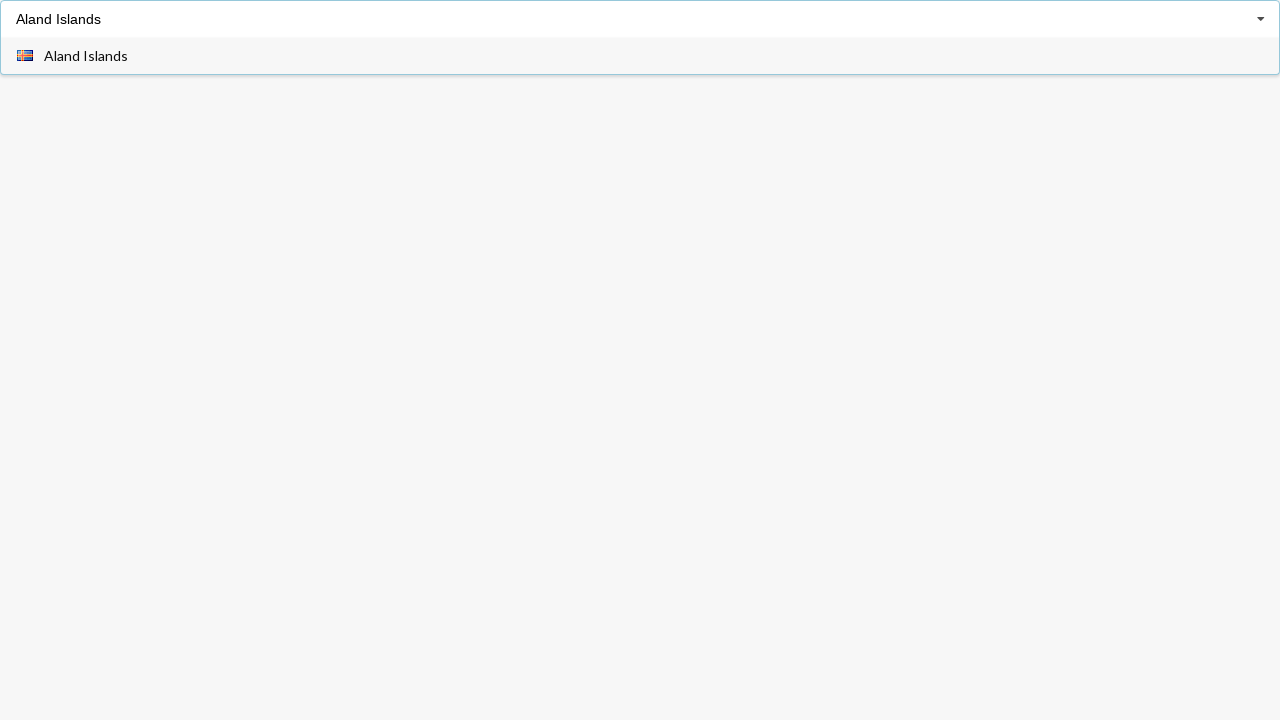

Clicked on 'Aland Islands' option in dropdown at (86, 56) on div[role='option'] span:has-text('Aland Islands')
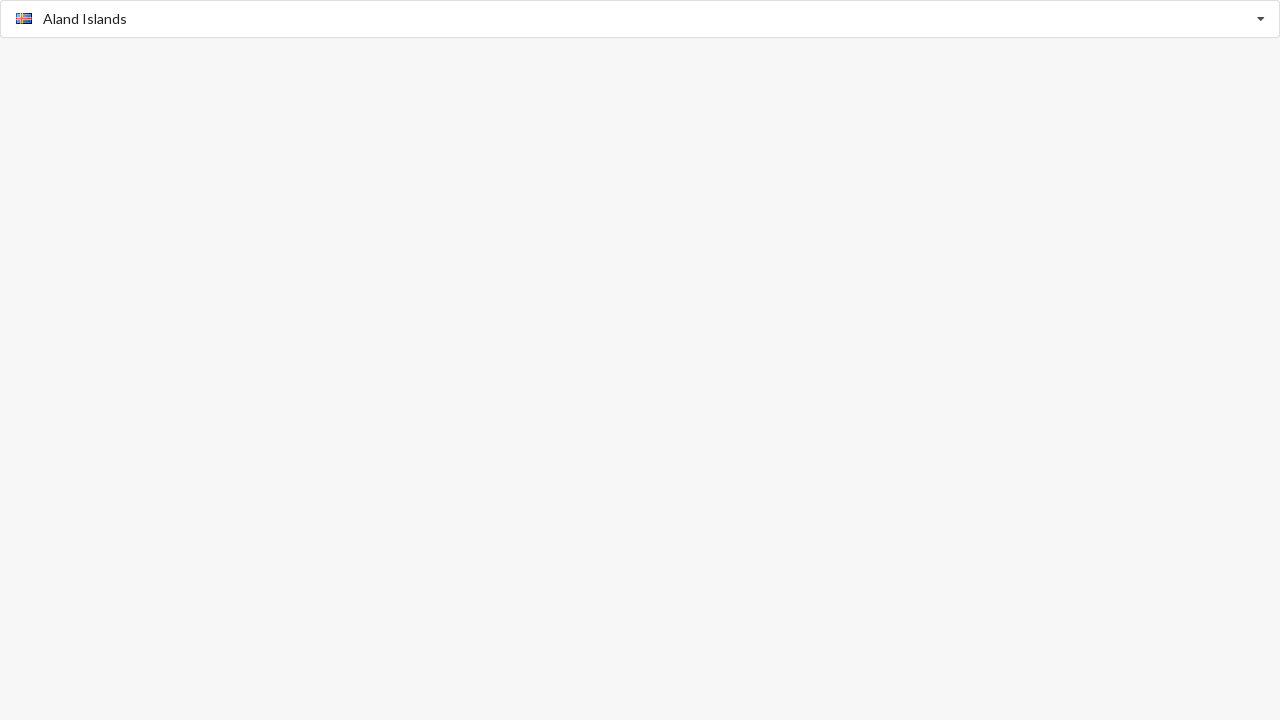

Waited 500ms for selection to process
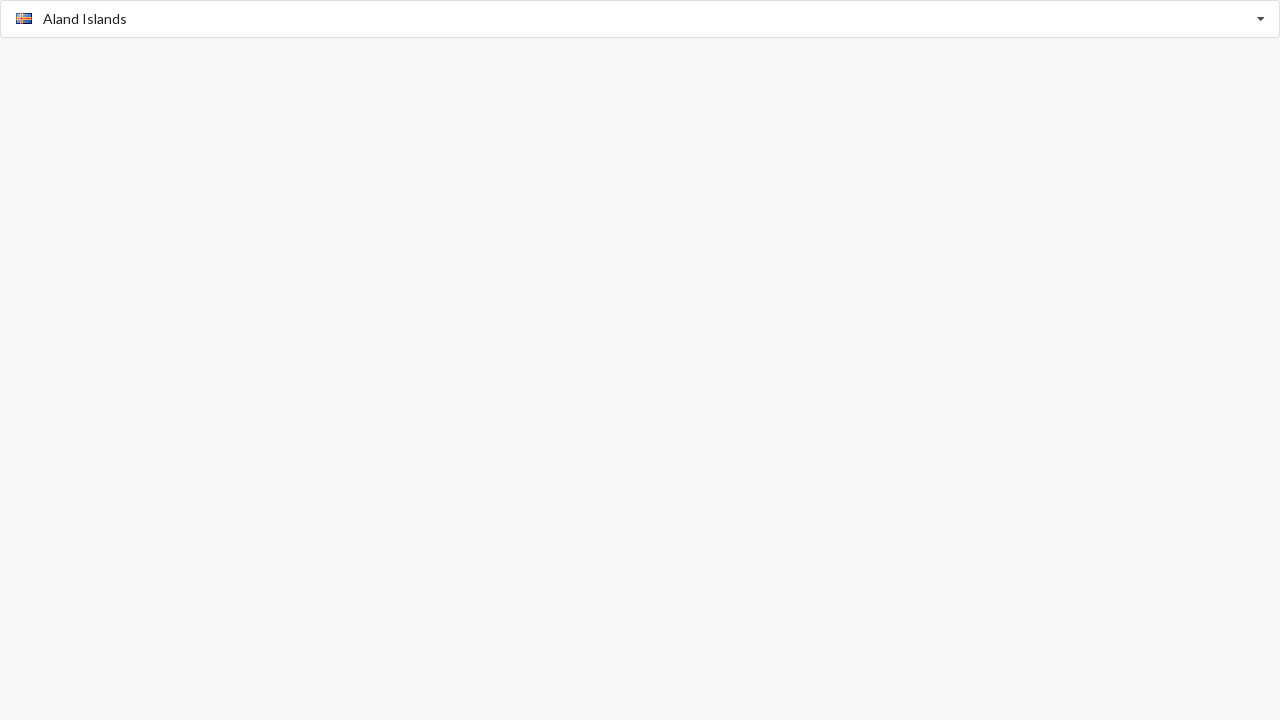

Verified 'Aland Islands' was selected correctly
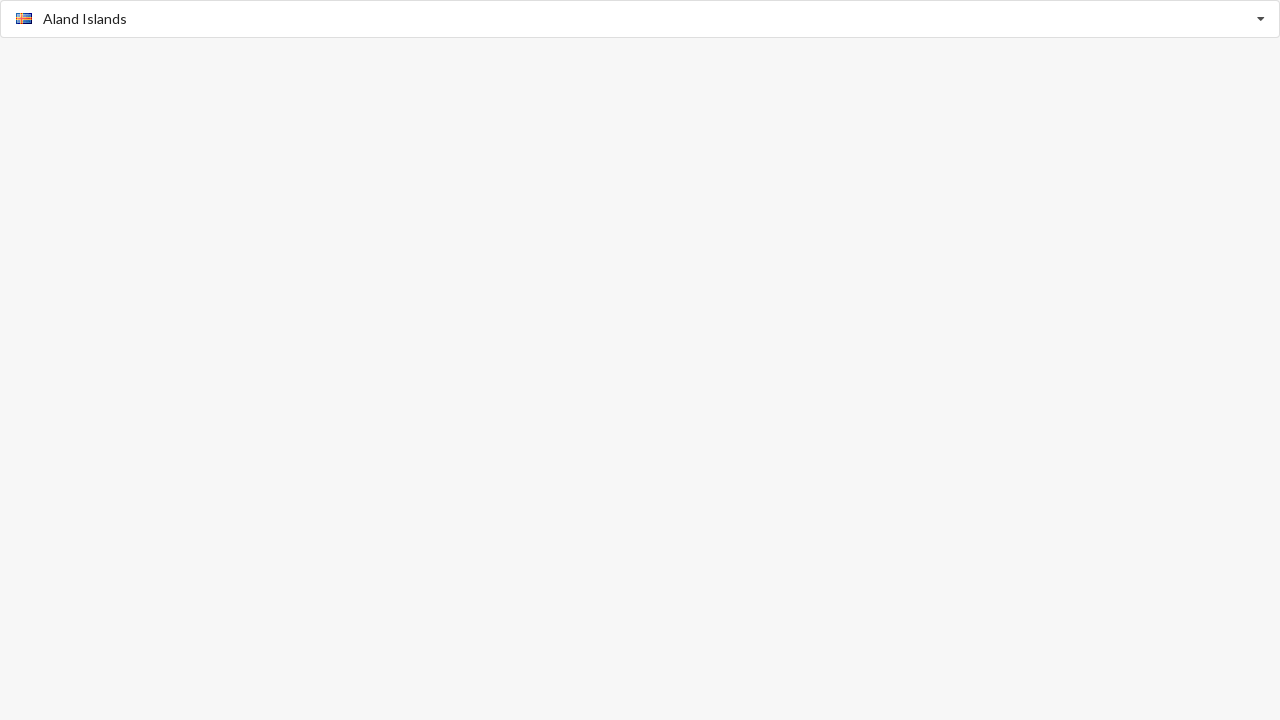

Filled search field with 'Bangladesh' on input.search
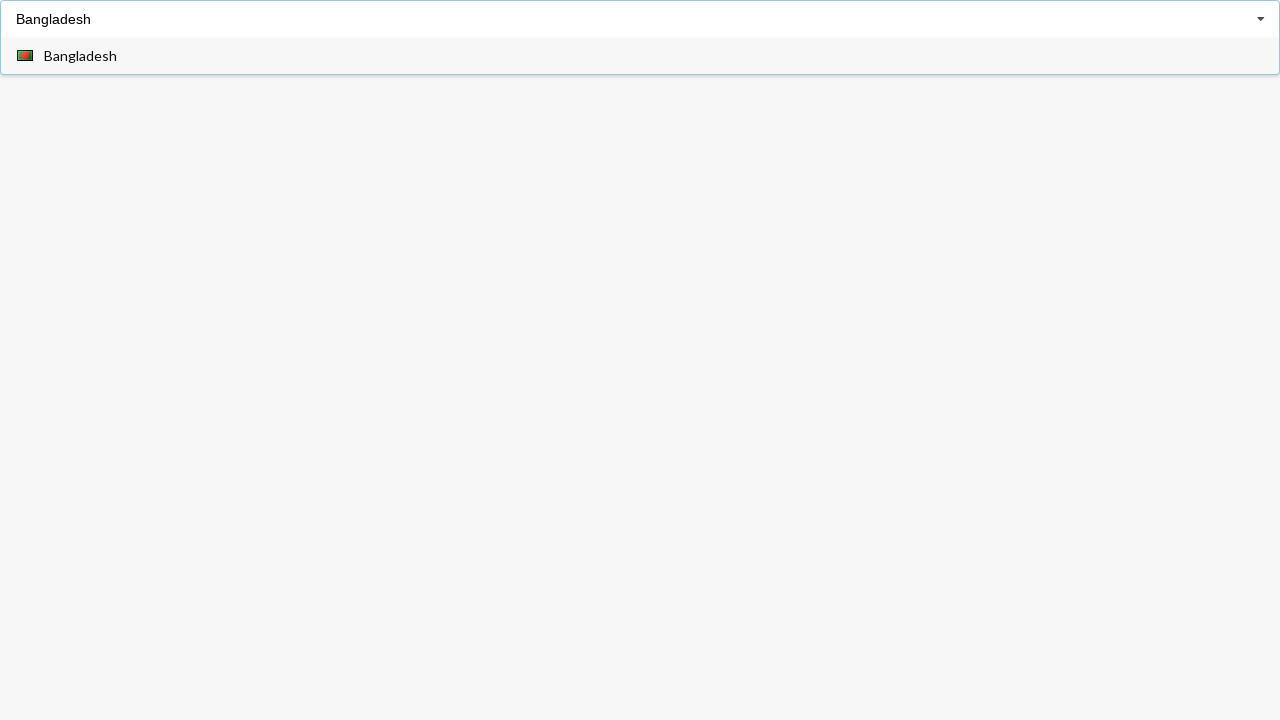

Dropdown options appeared for 'Bangladesh' search
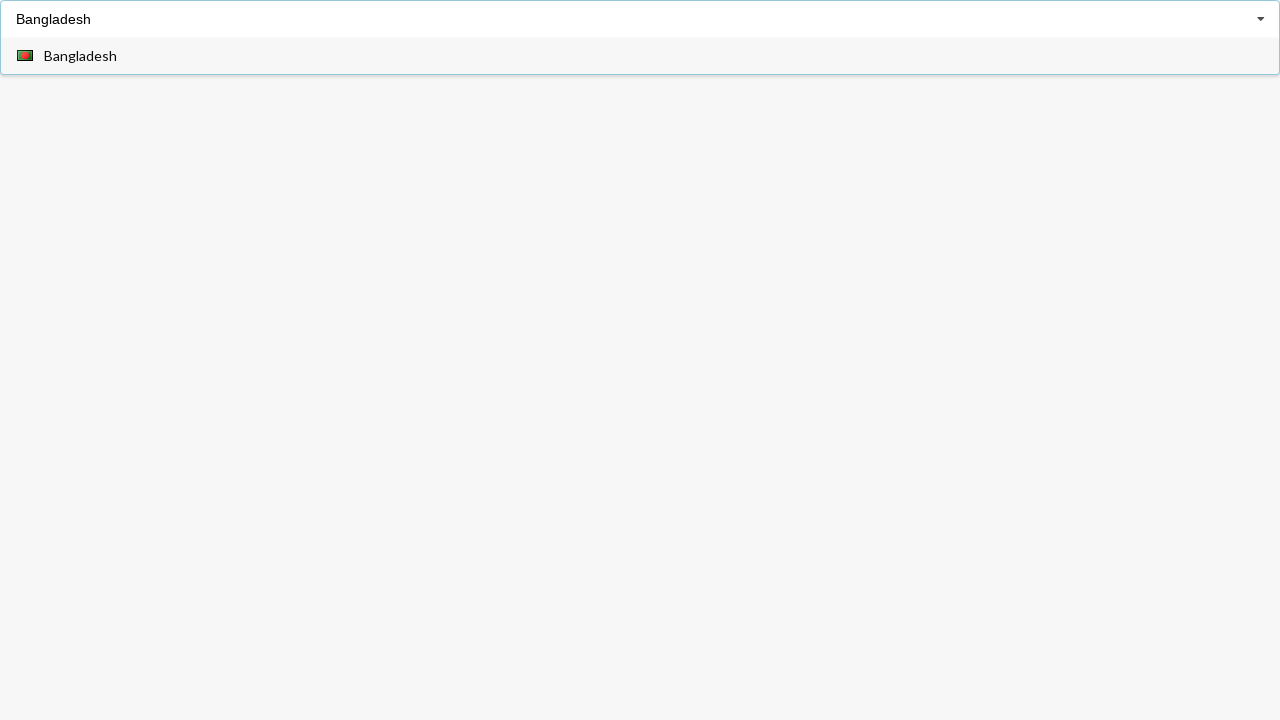

Clicked on 'Bangladesh' option in dropdown at (80, 56) on div[role='option'] span:has-text('Bangladesh')
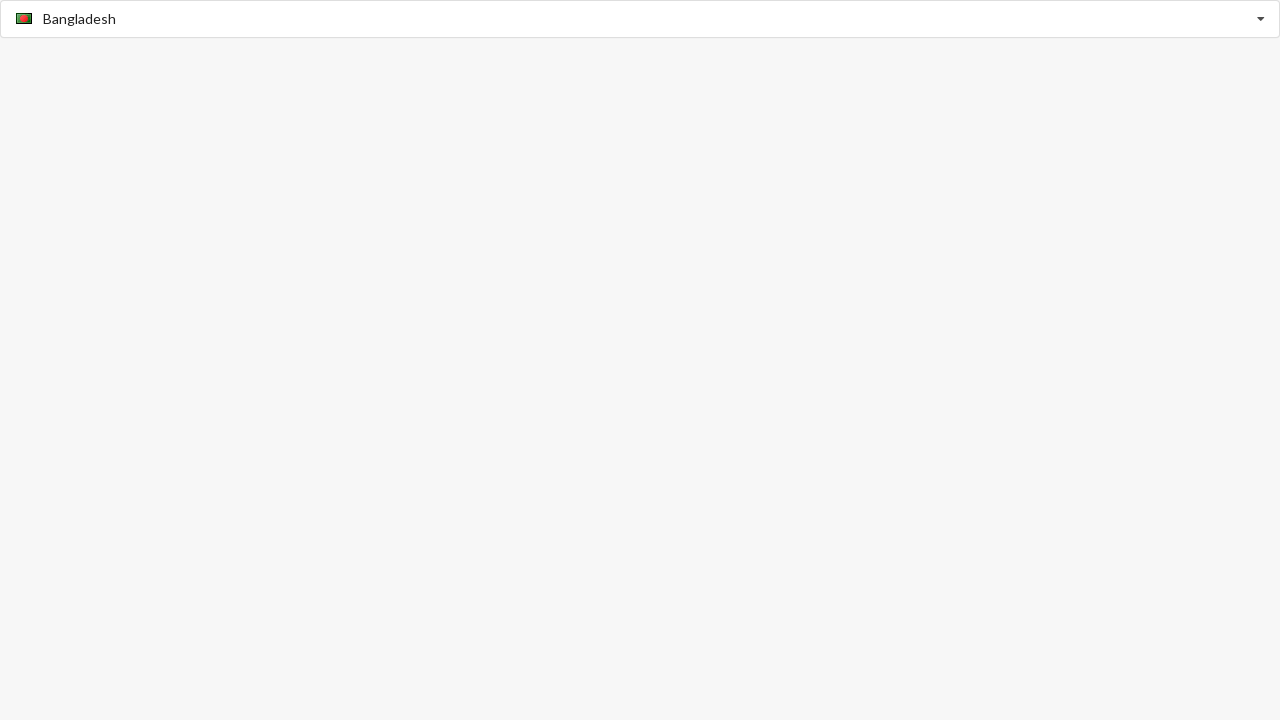

Verified 'Bangladesh' was selected correctly
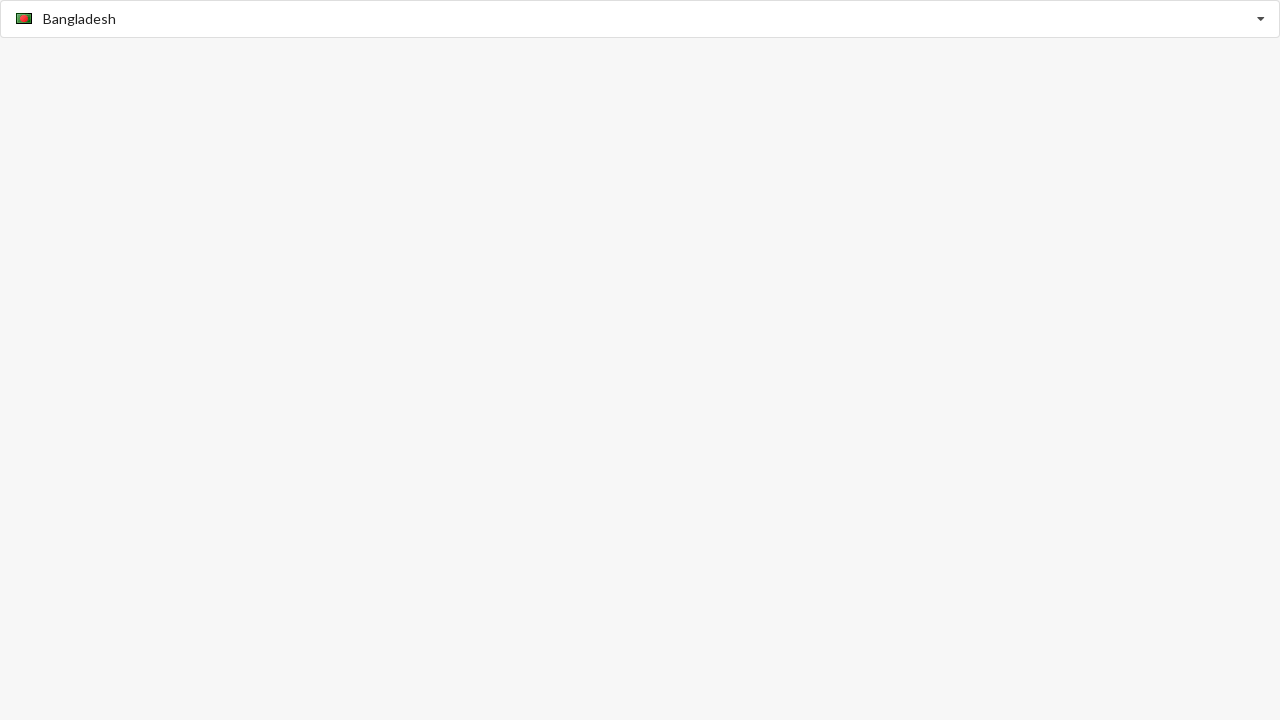

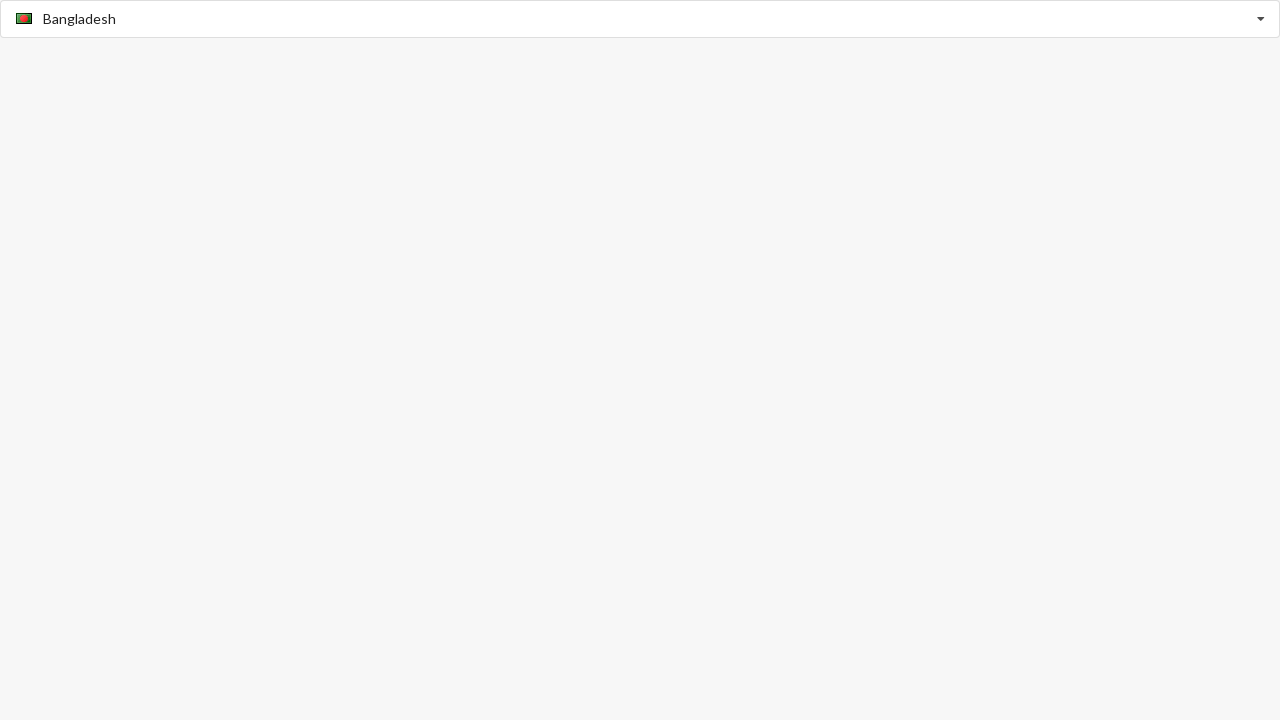